Tests context menu functionality by hovering over an element to trigger a menu and clicking on a menu item, then handling the resulting alert

Starting URL: https://swisnl.github.io/jQuery-contextMenu/demo/trigger-hover.html

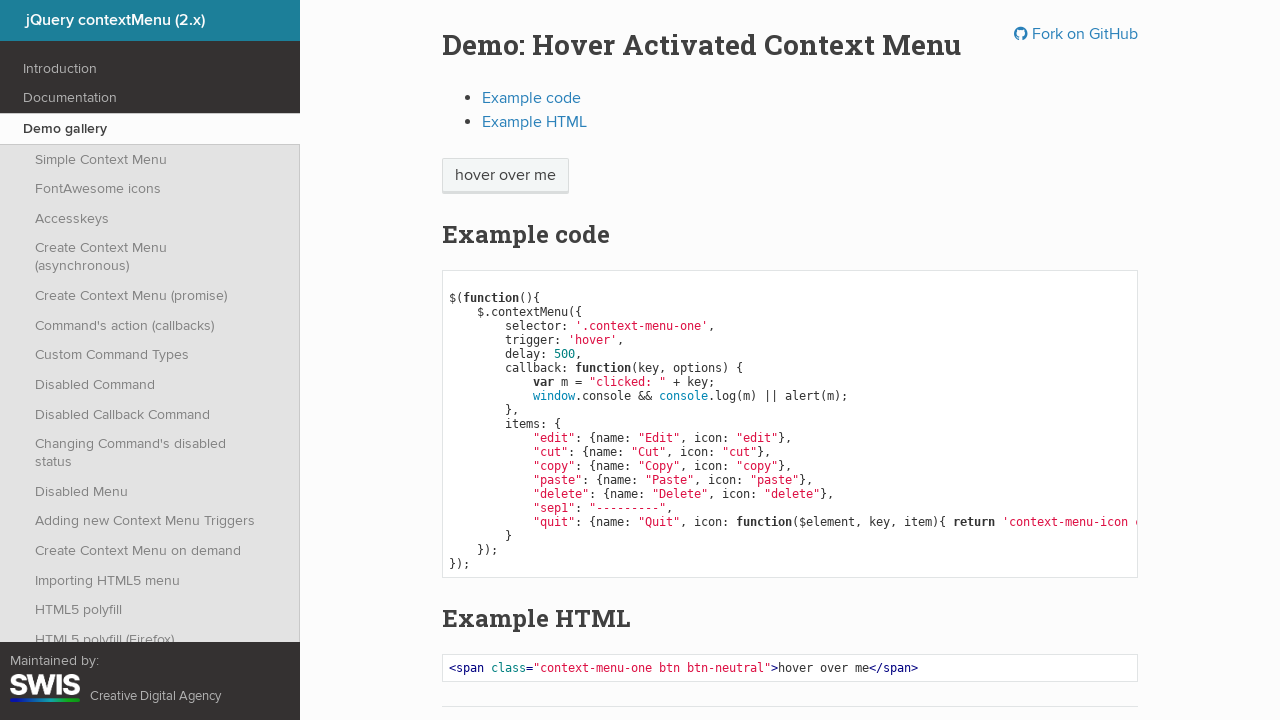

Hovered over trigger element to display context menu at (505, 176) on xpath=/html/body/div/section/div/div/div/p/span
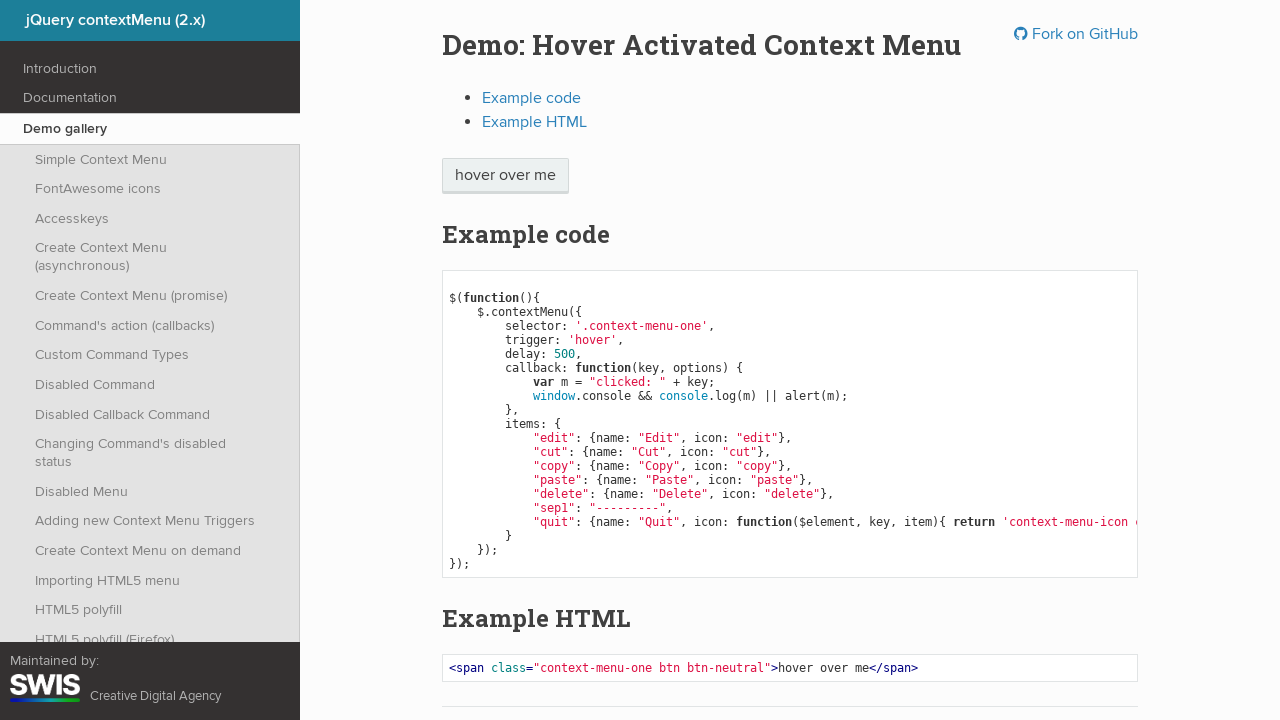

Clicked on second menu item in context menu at (614, 225) on xpath=/html/body/ul/li[2]
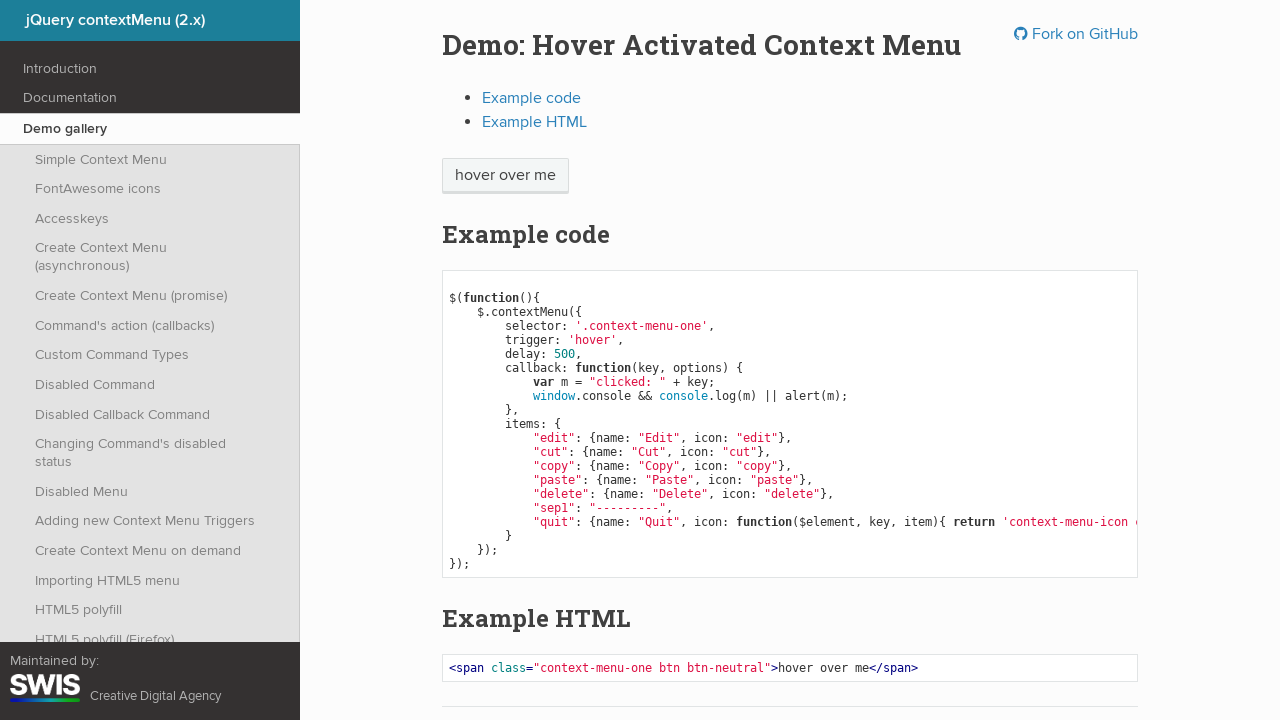

Set up alert dialog handler to accept alerts
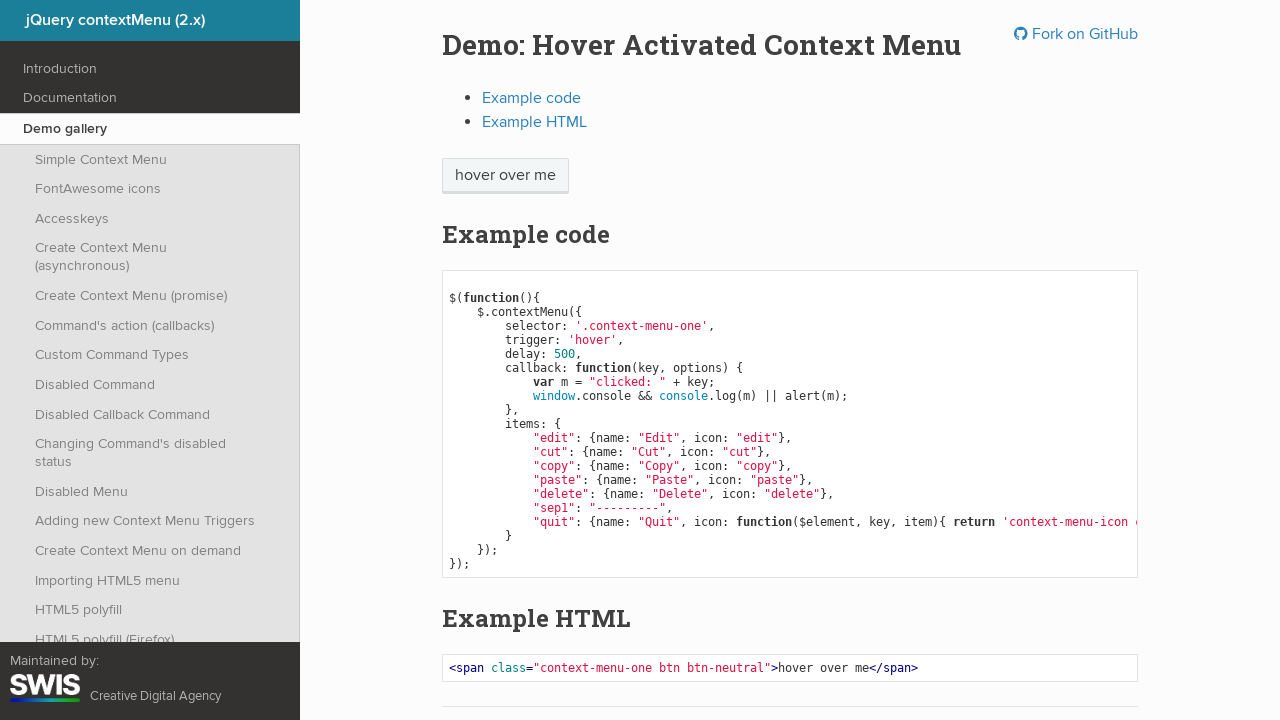

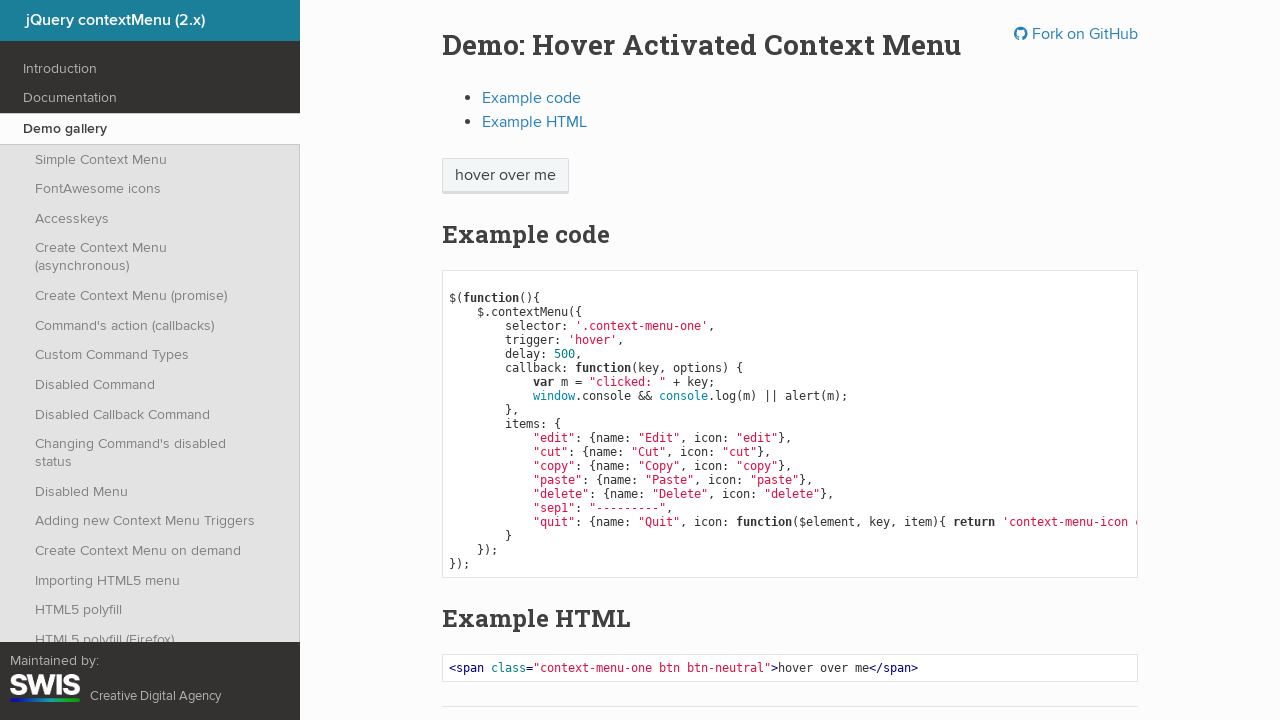